Navigates to Netology website and clicks on the course catalog link

Starting URL: https://netology.ru

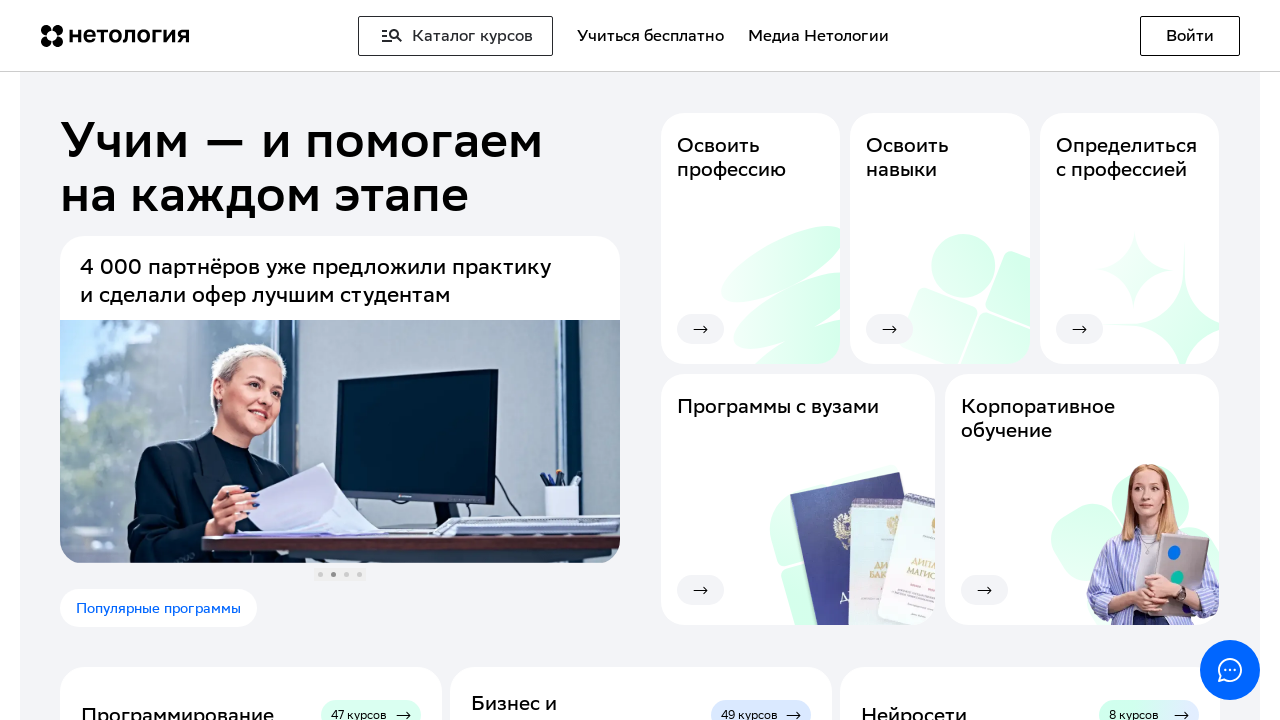

Navigated to Netology website at https://netology.ru
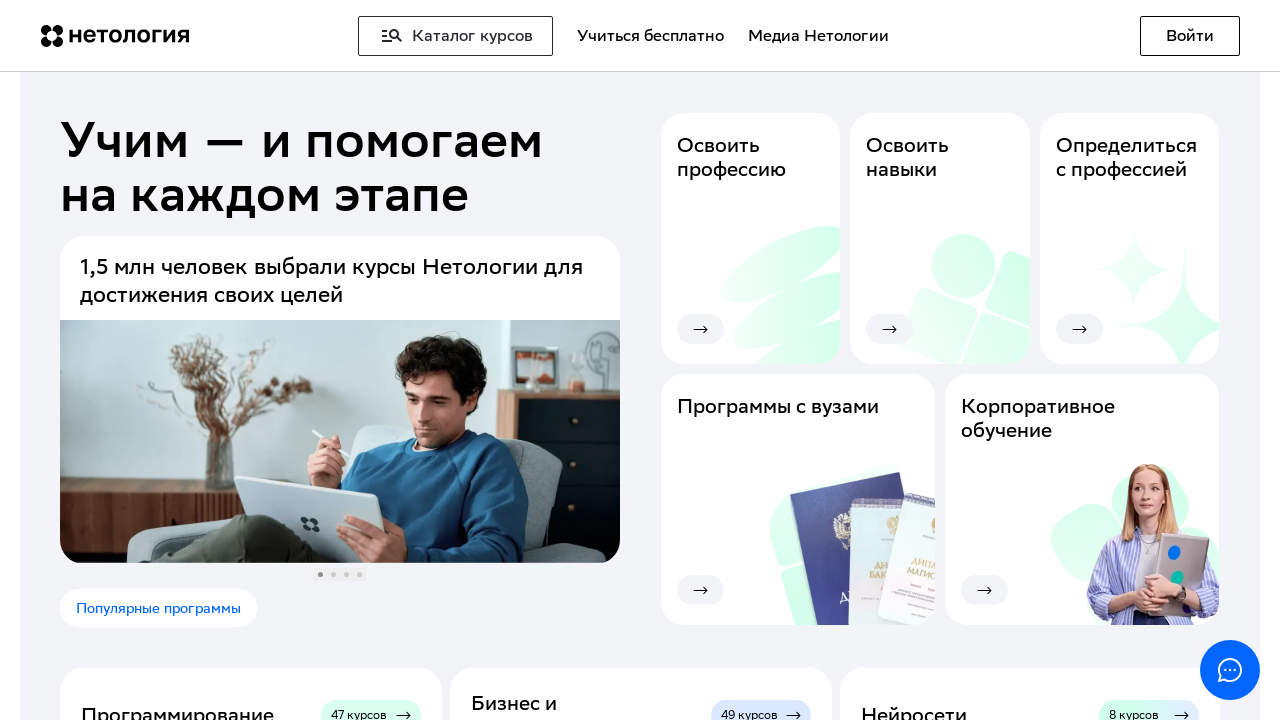

Clicked on the course catalog link (Каталог курсов) at (456, 36) on text=Каталог курсов
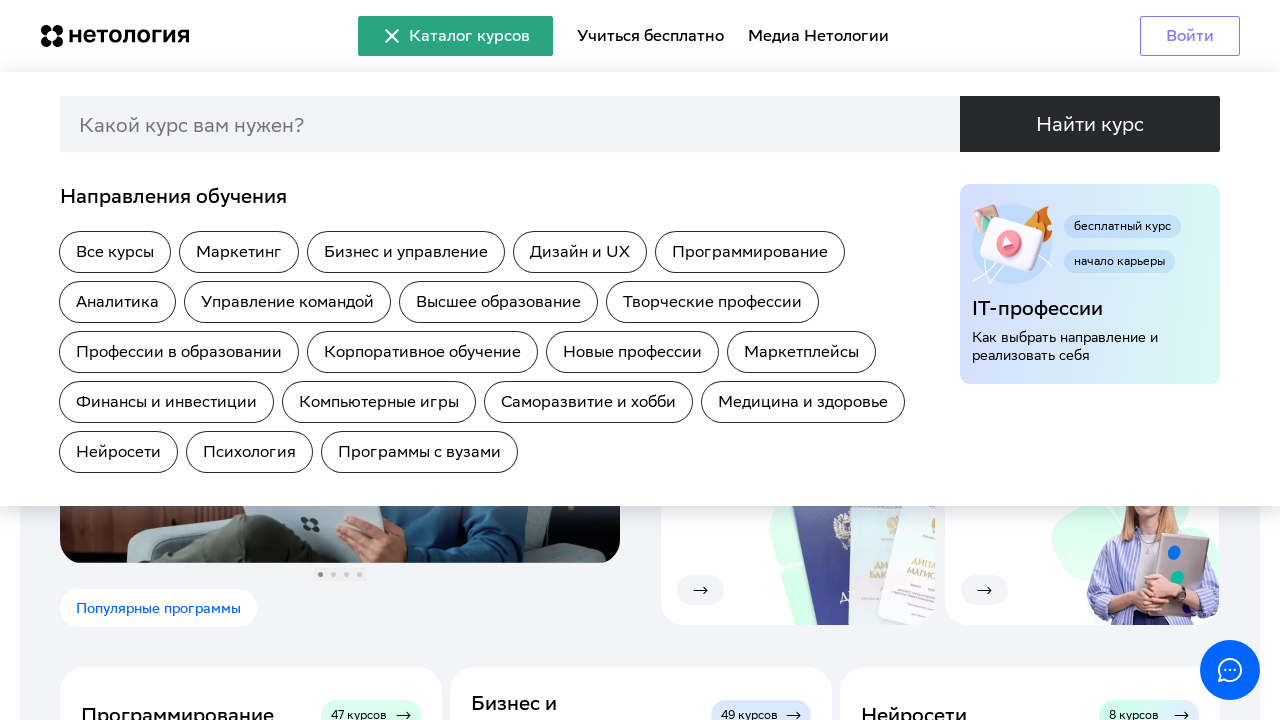

Waited for page to reach networkidle state
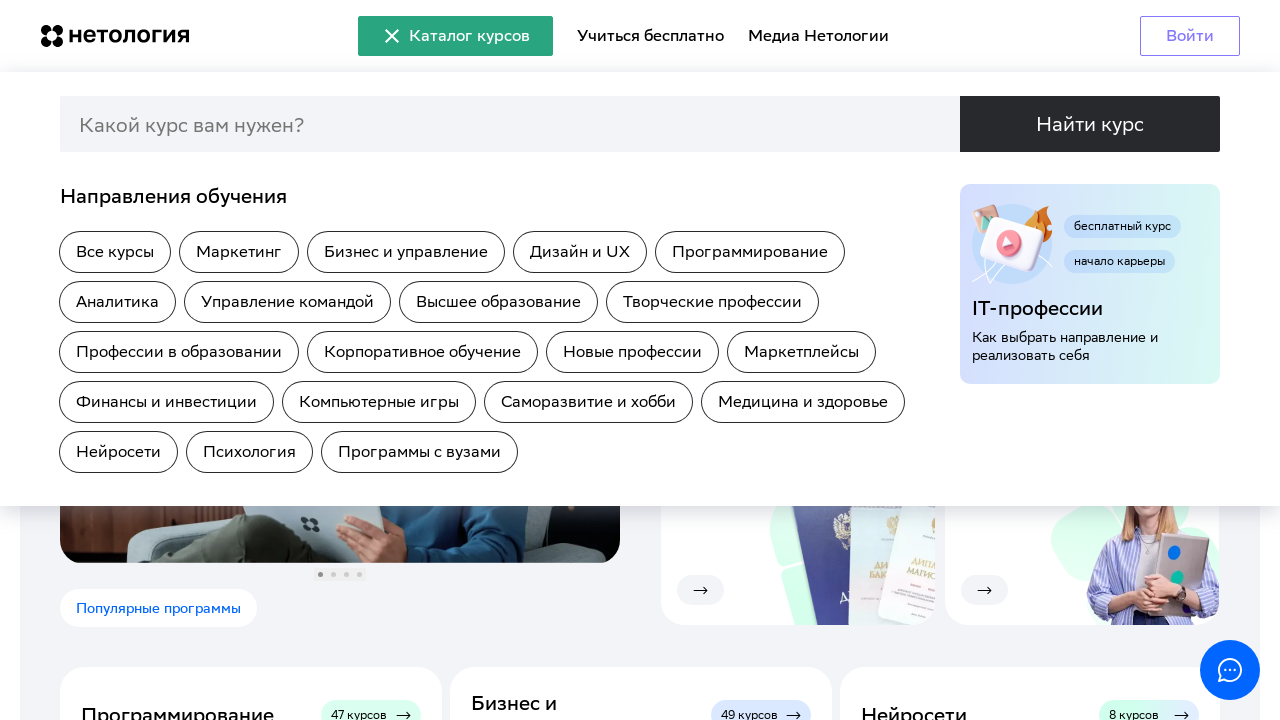

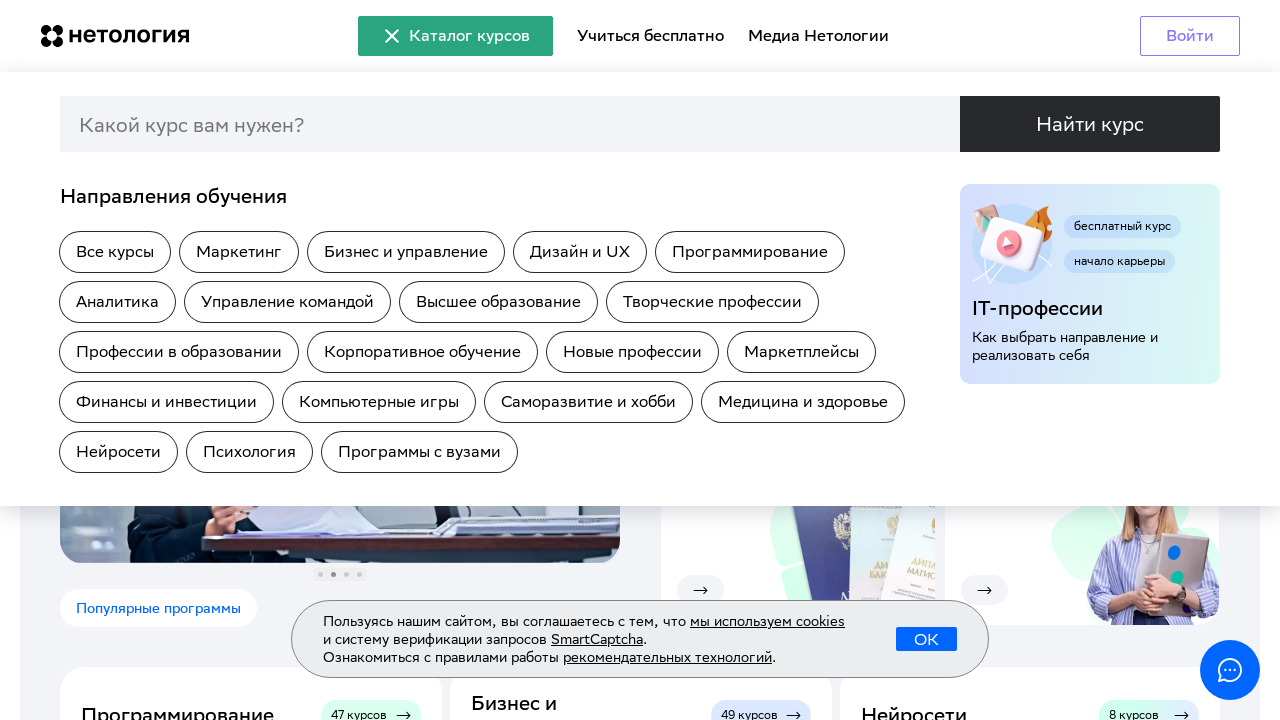